Tests form interaction on a registration page by filling the first name field and selecting the male radio button option

Starting URL: http://demo.automationtesting.in/Register.html

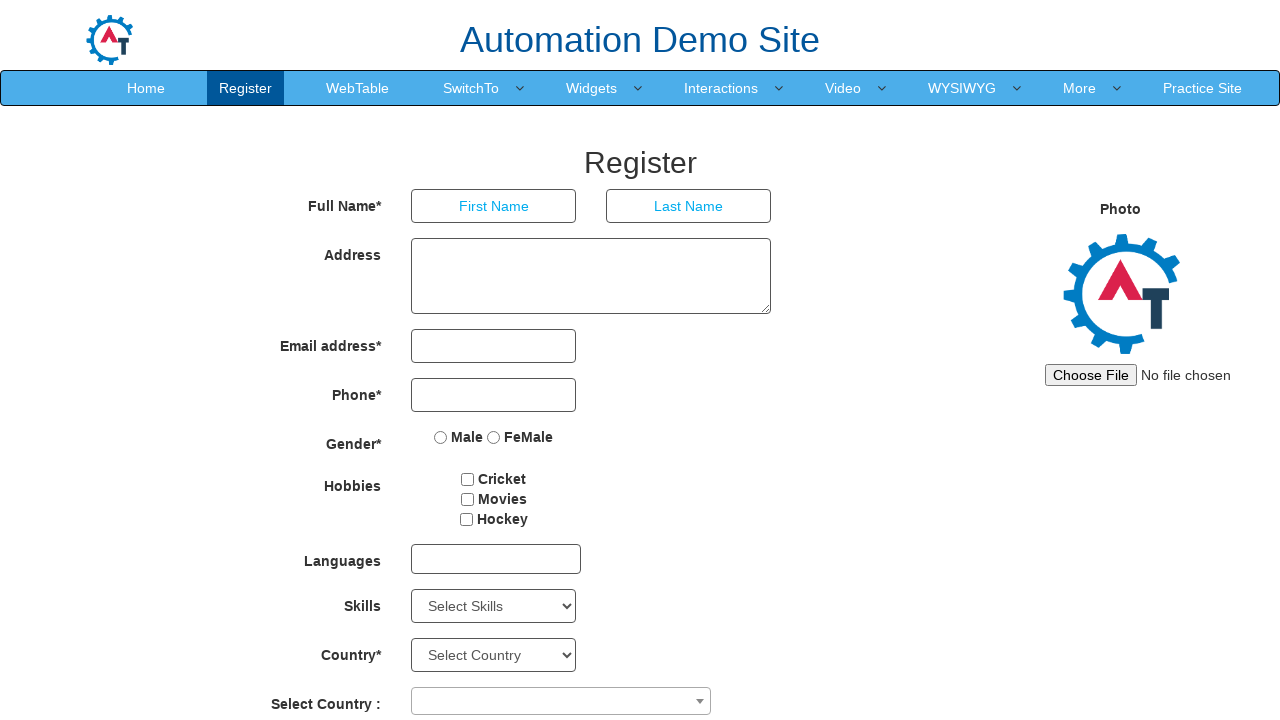

Filled first name field with 'aarti' on input[ng-model='FirstName']
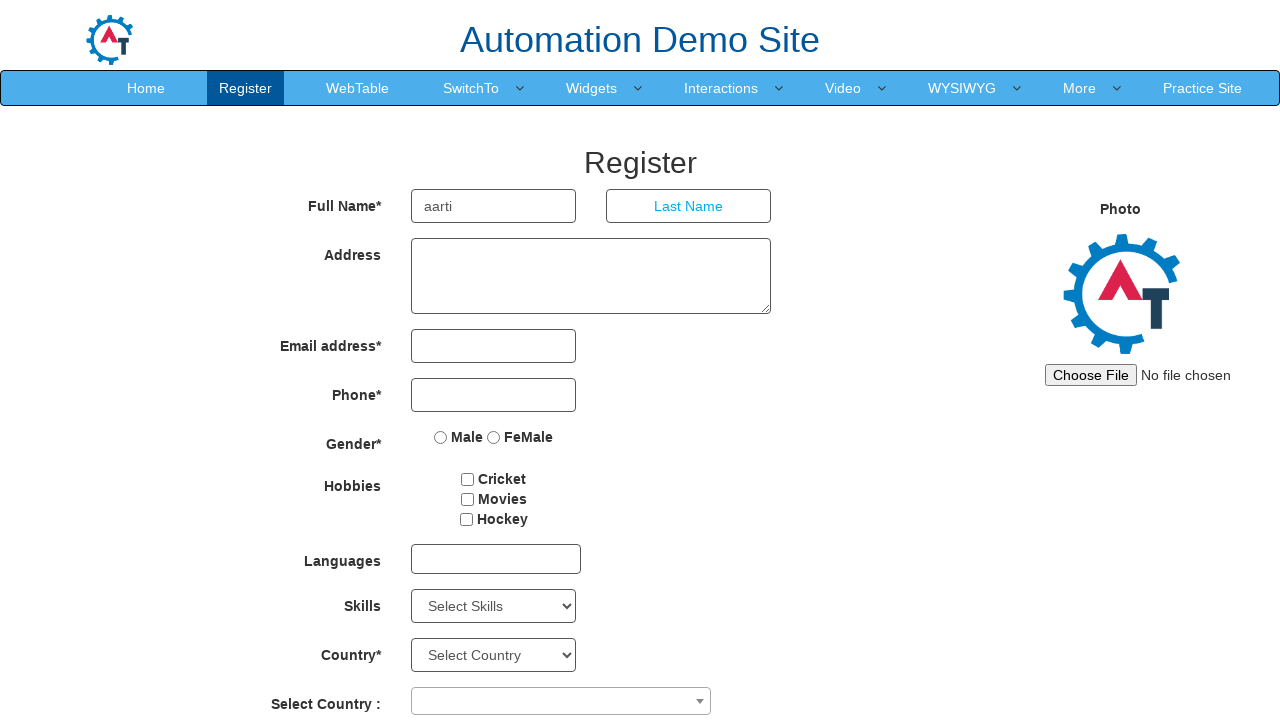

Selected male radio button option at (441, 437) on input[value='Male']
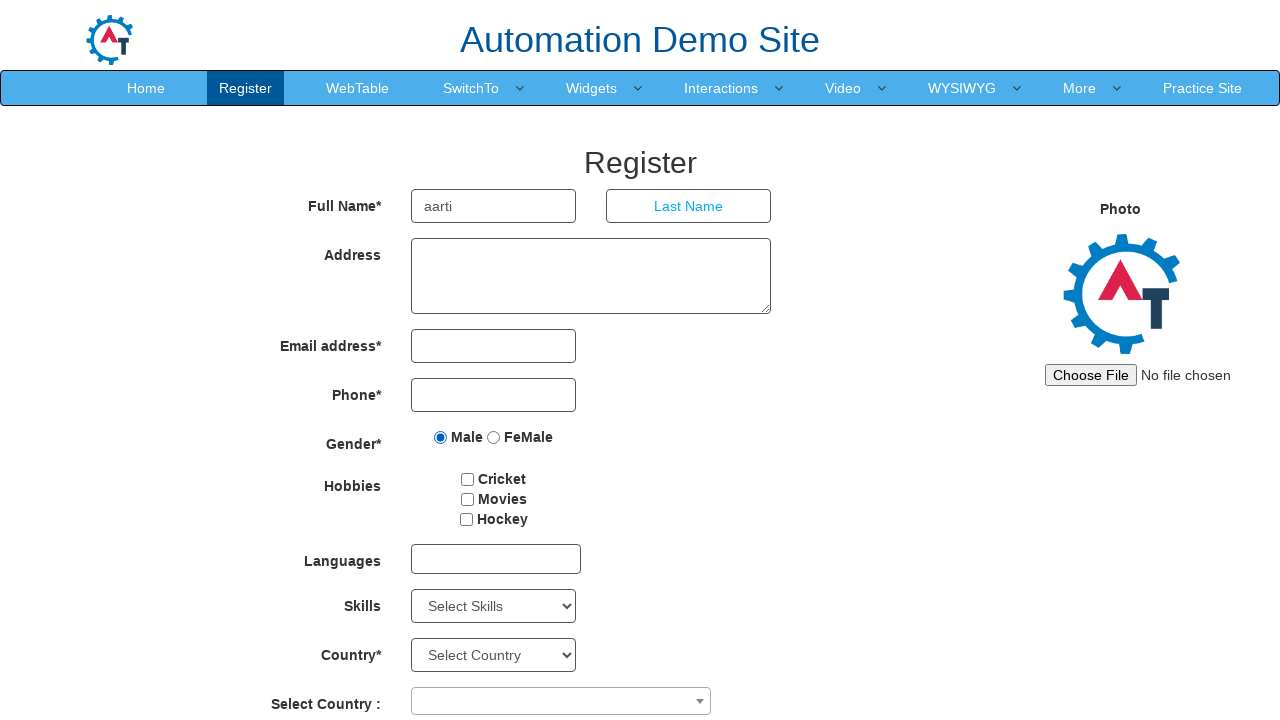

Waited 3 seconds for action to complete
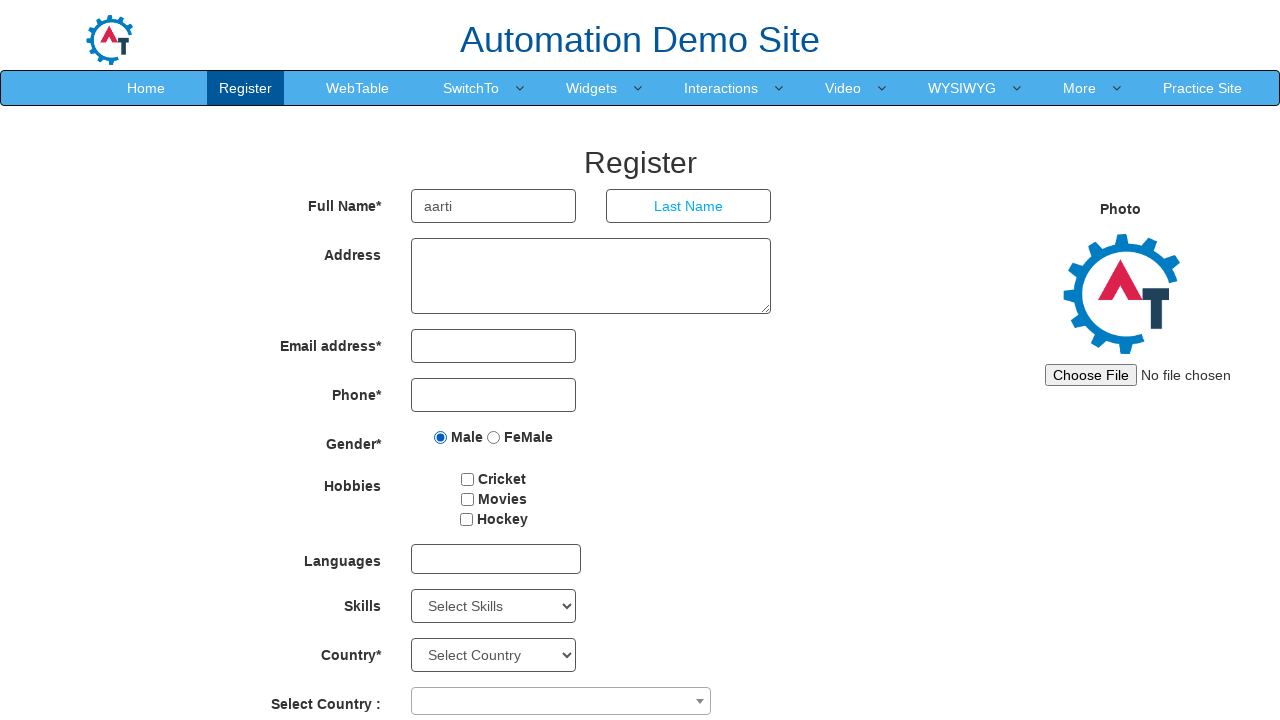

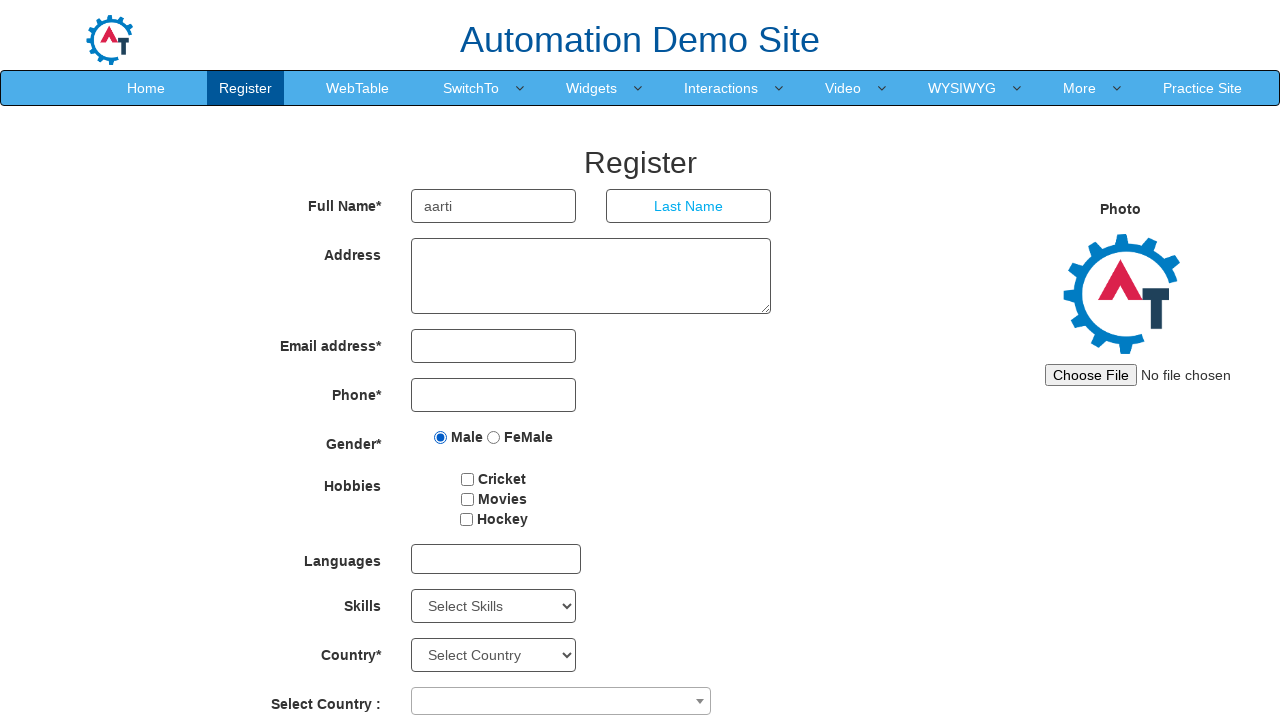